Tests subtraction of a positive number minus a negative number (4 - (-2) = 6)

Starting URL: https://testsheepnz.github.io/BasicCalculator.html

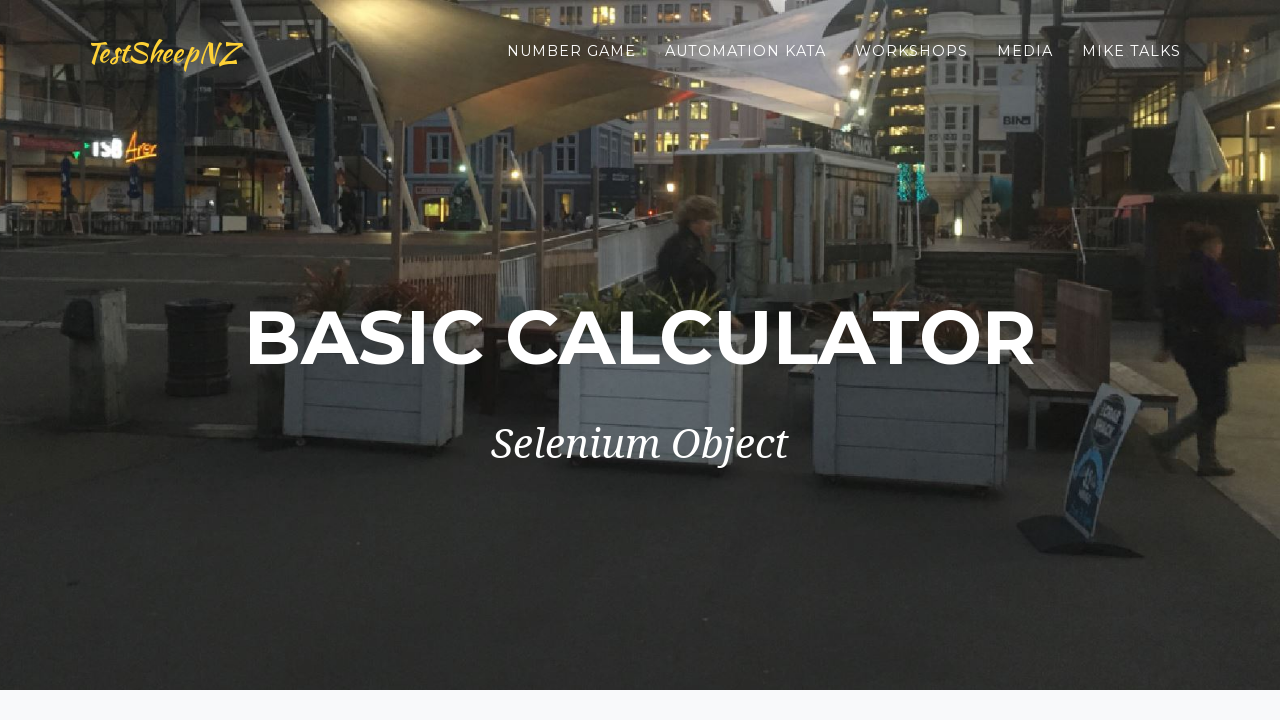

Filled first number field with '4' on #number1Field
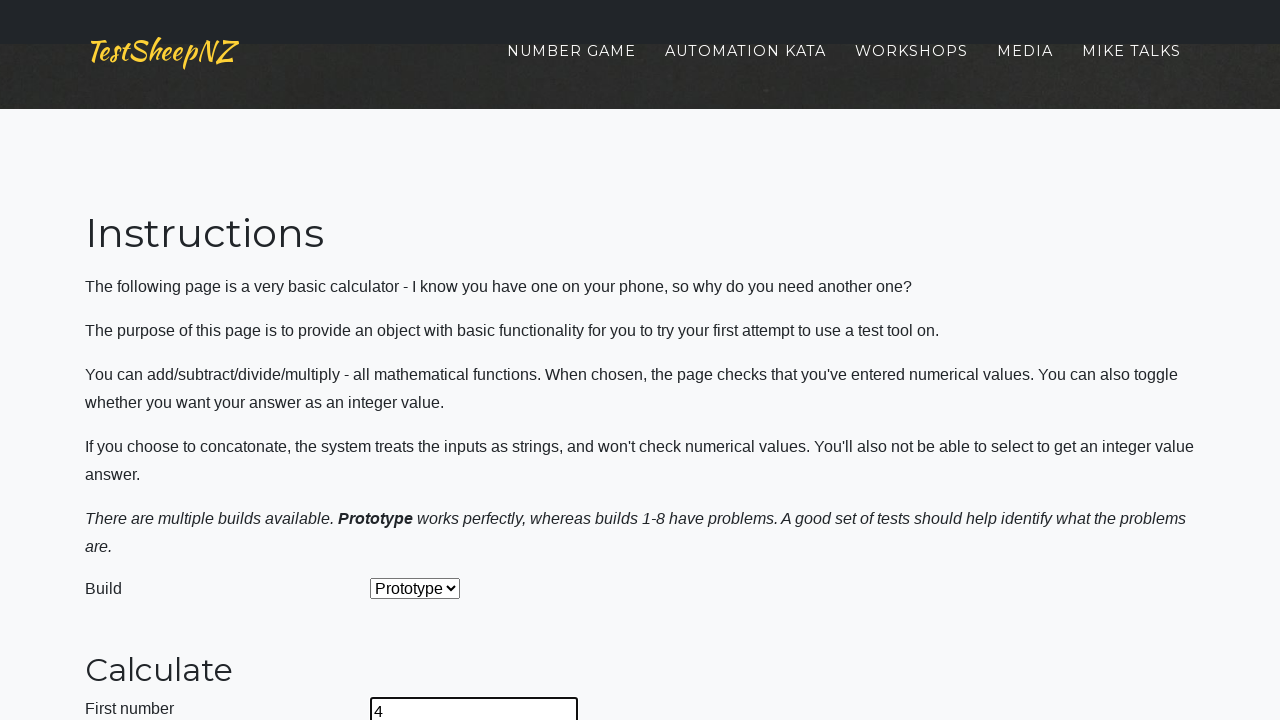

Filled second number field with '-2' on #number2Field
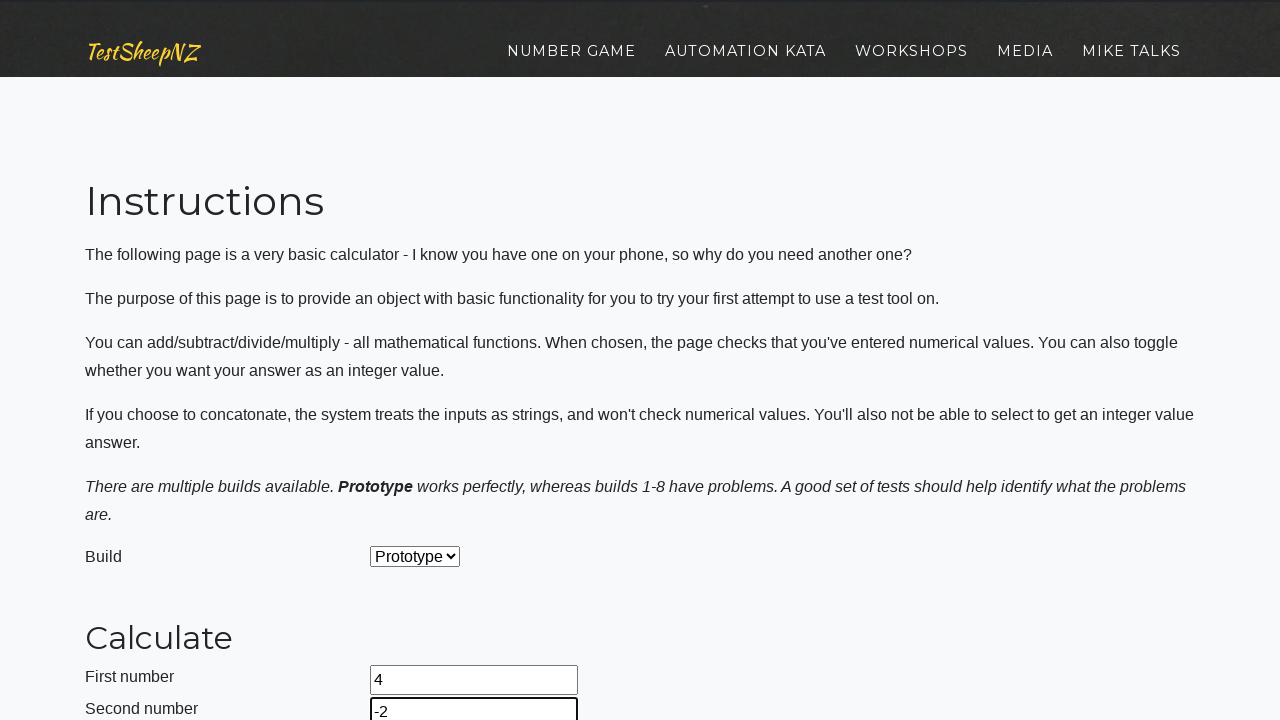

Selected 'Subtract' operation from dropdown on #selectOperationDropdown
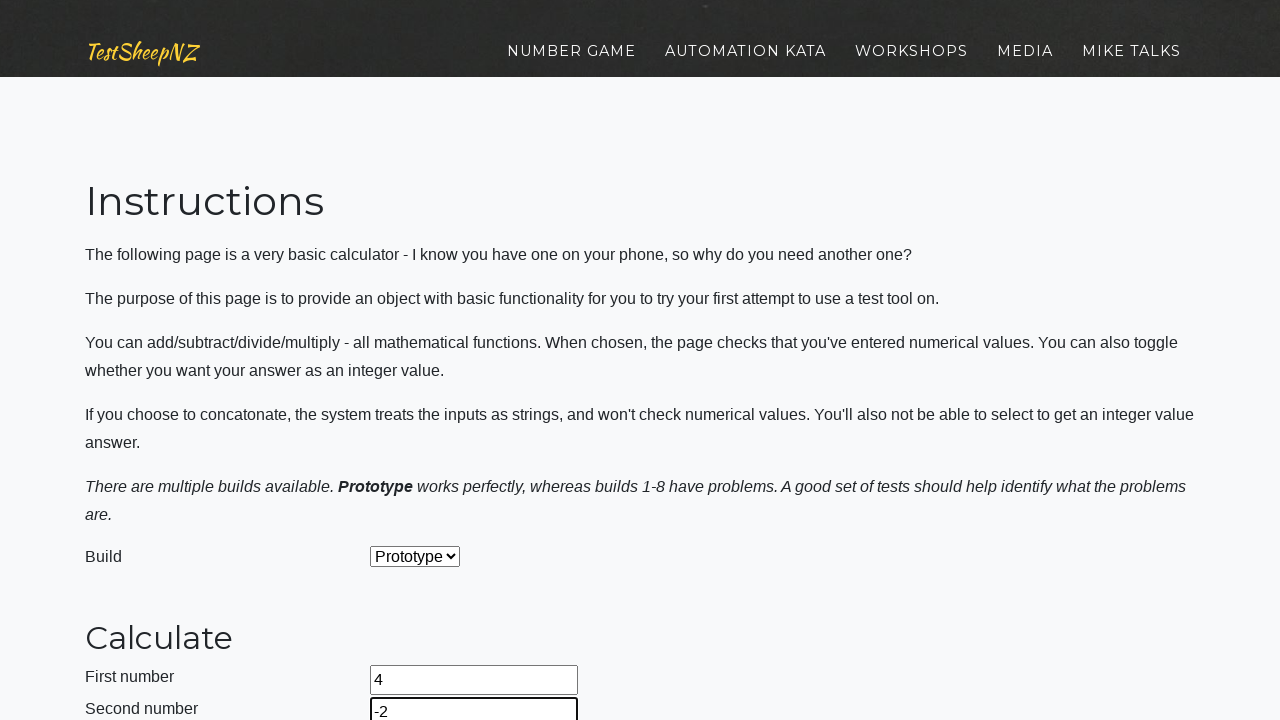

Clicked calculate button at (422, 361) on #calculateButton
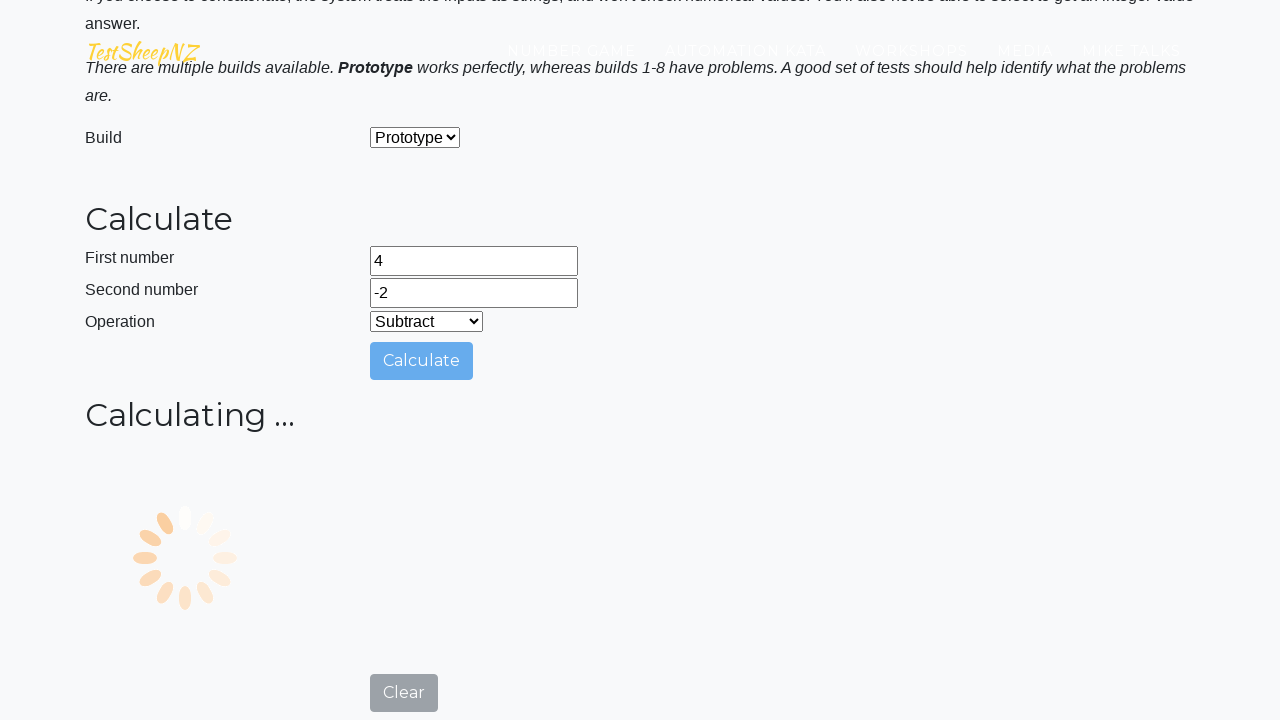

Verified answer field displays '6' (4 - (-2) = 6)
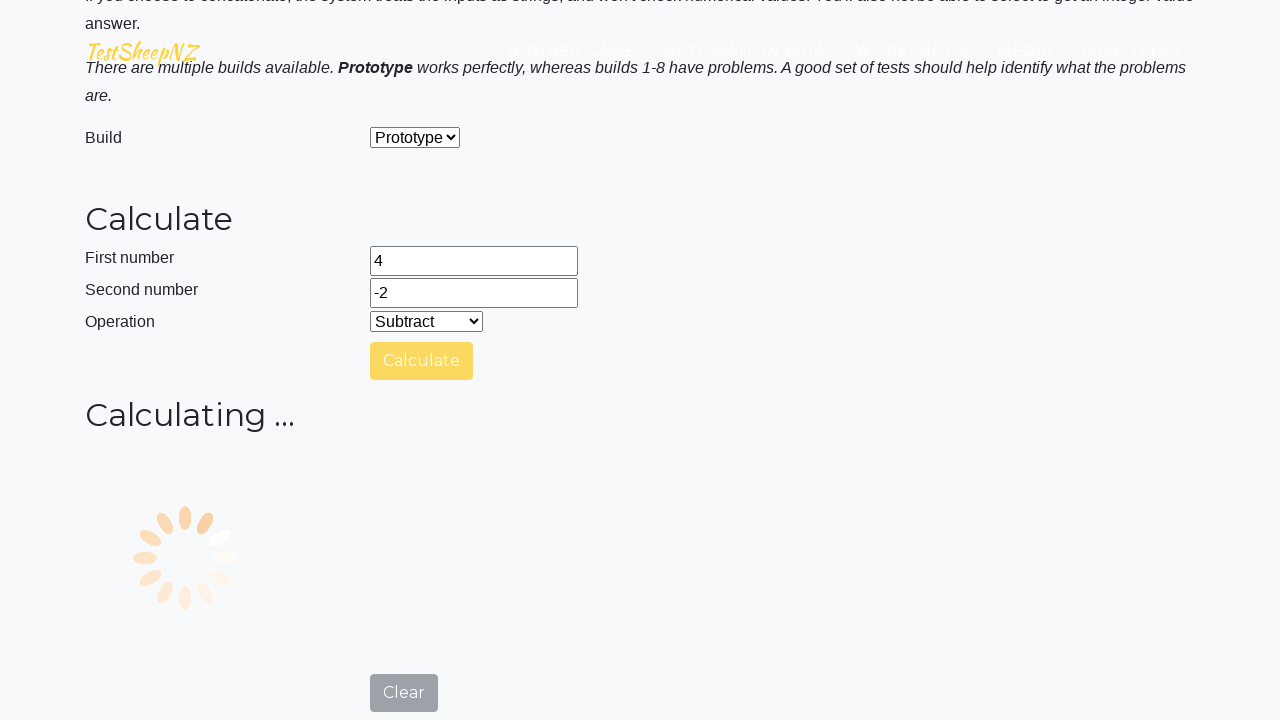

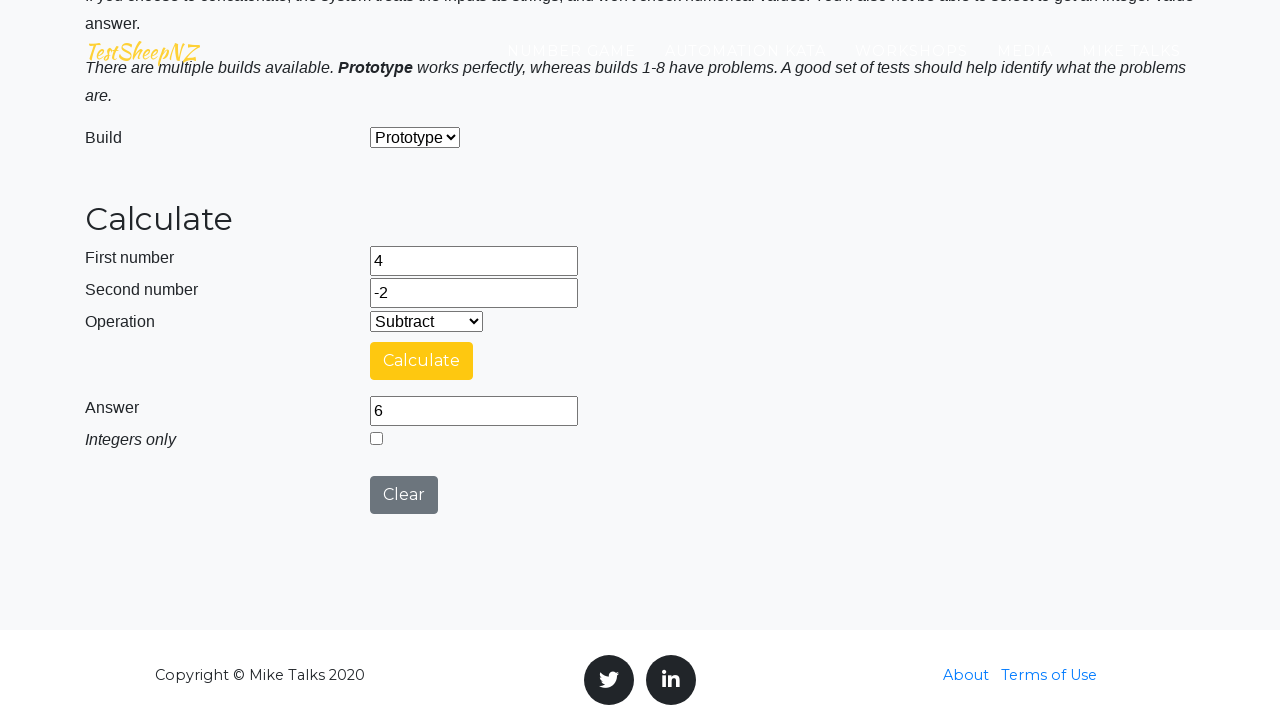